Tests dropdown selection functionality by selecting options using different methods (visible text, value, and index)

Starting URL: https://the-internet.herokuapp.com/dropdown

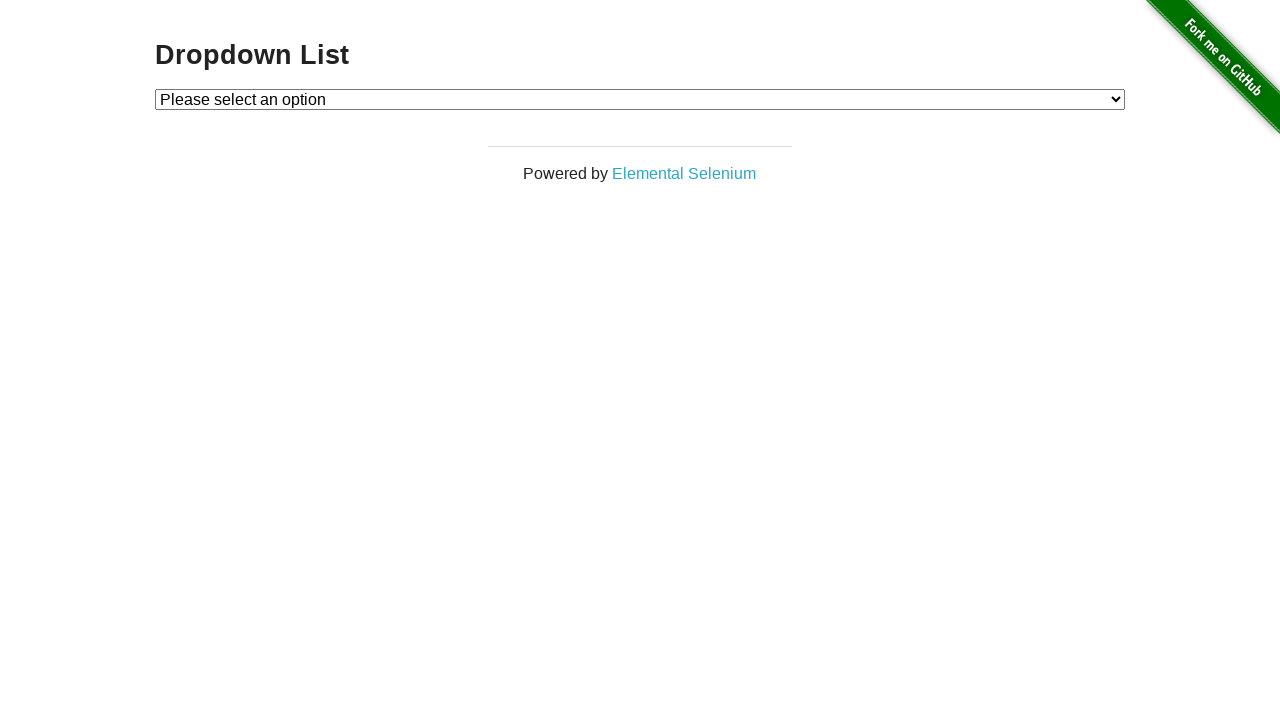

Located dropdown element with id 'dropdown'
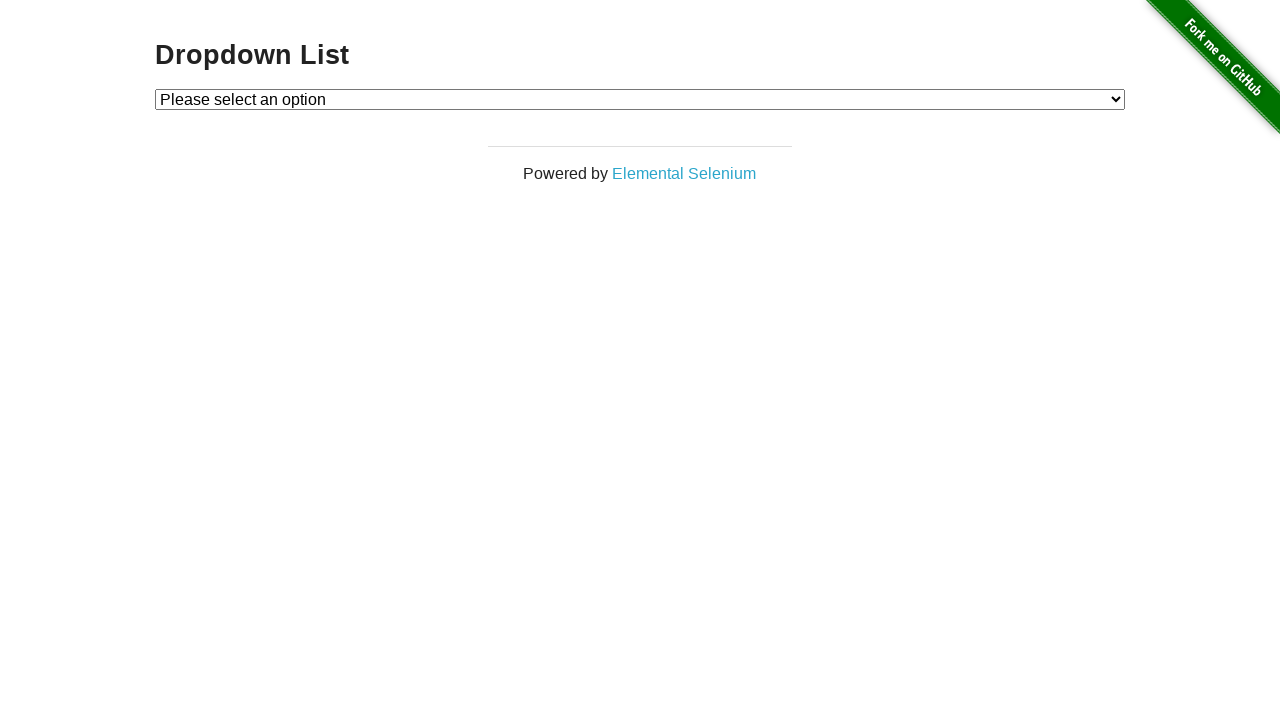

Selected 'Option 1' from dropdown using visible text on select#dropdown
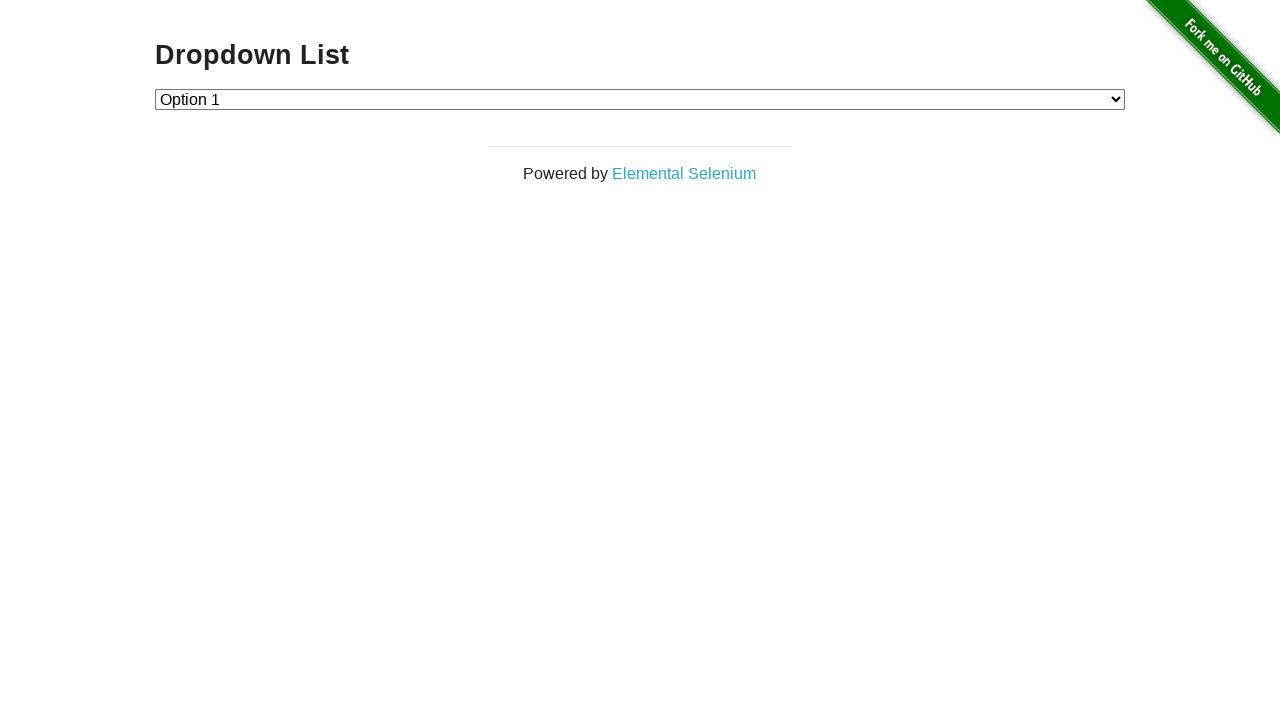

Selected option with value '2' from dropdown on select#dropdown
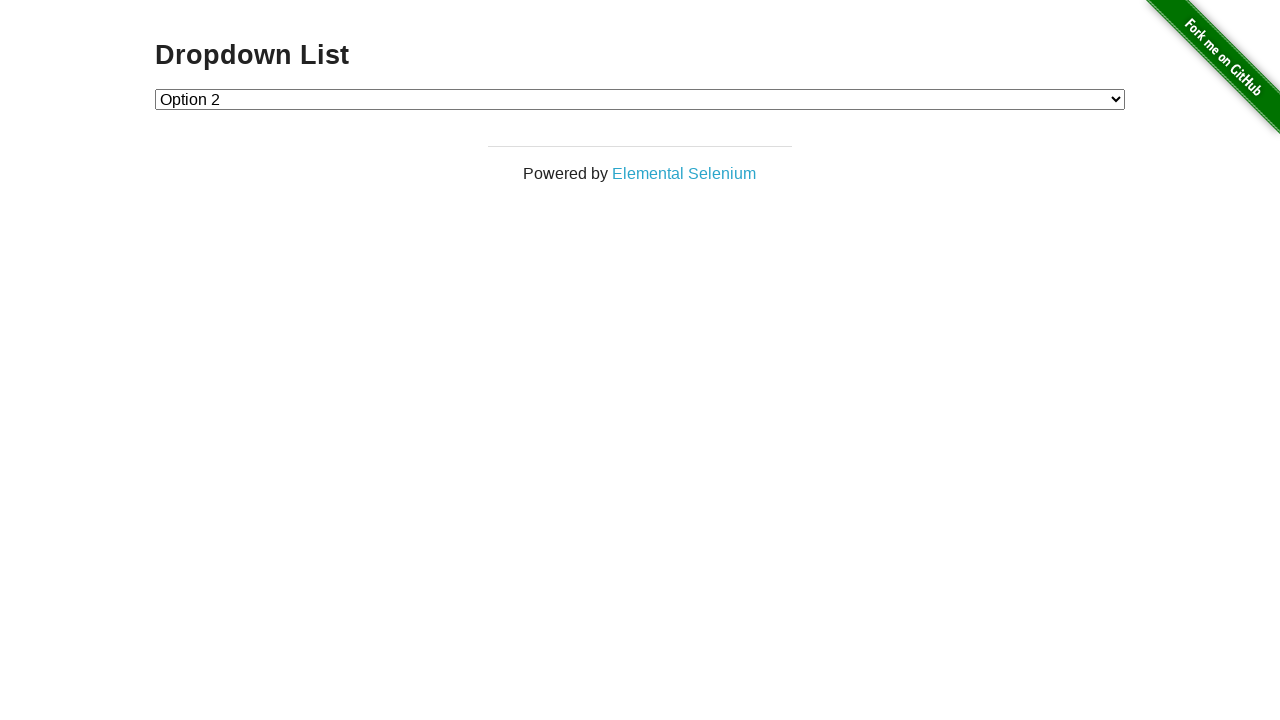

Selected option at index 1 (Option 2) from dropdown on select#dropdown
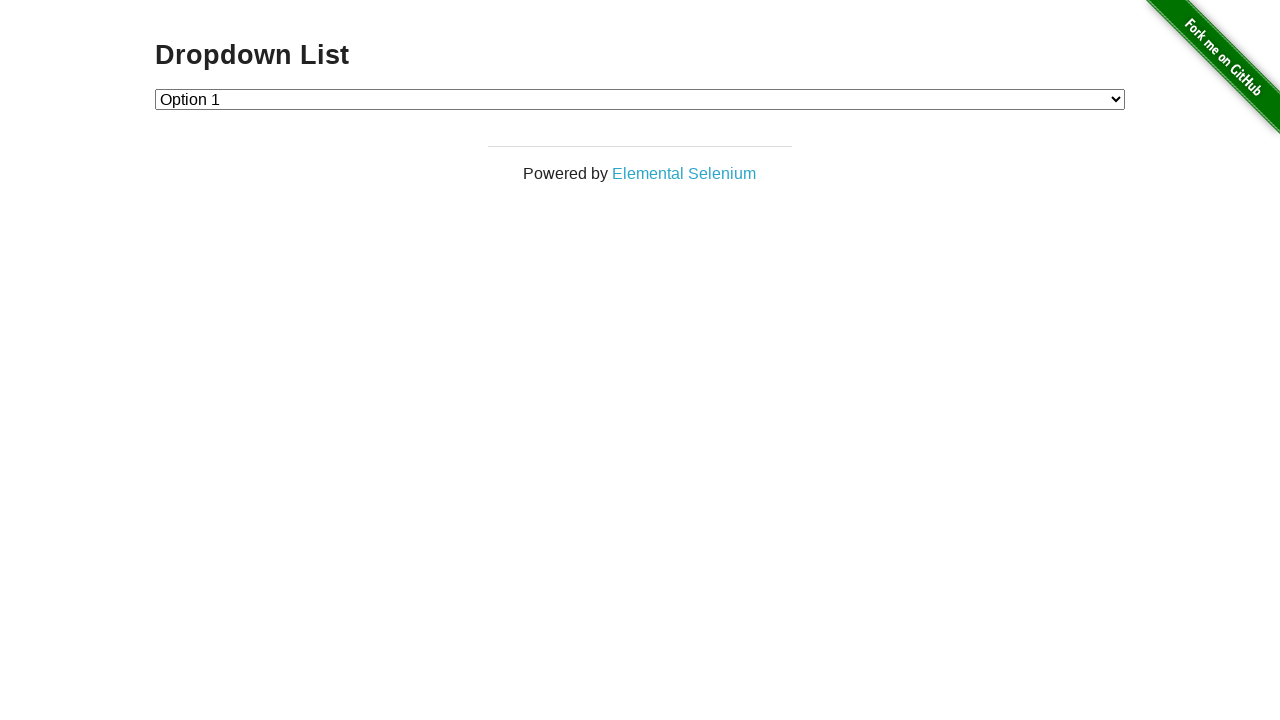

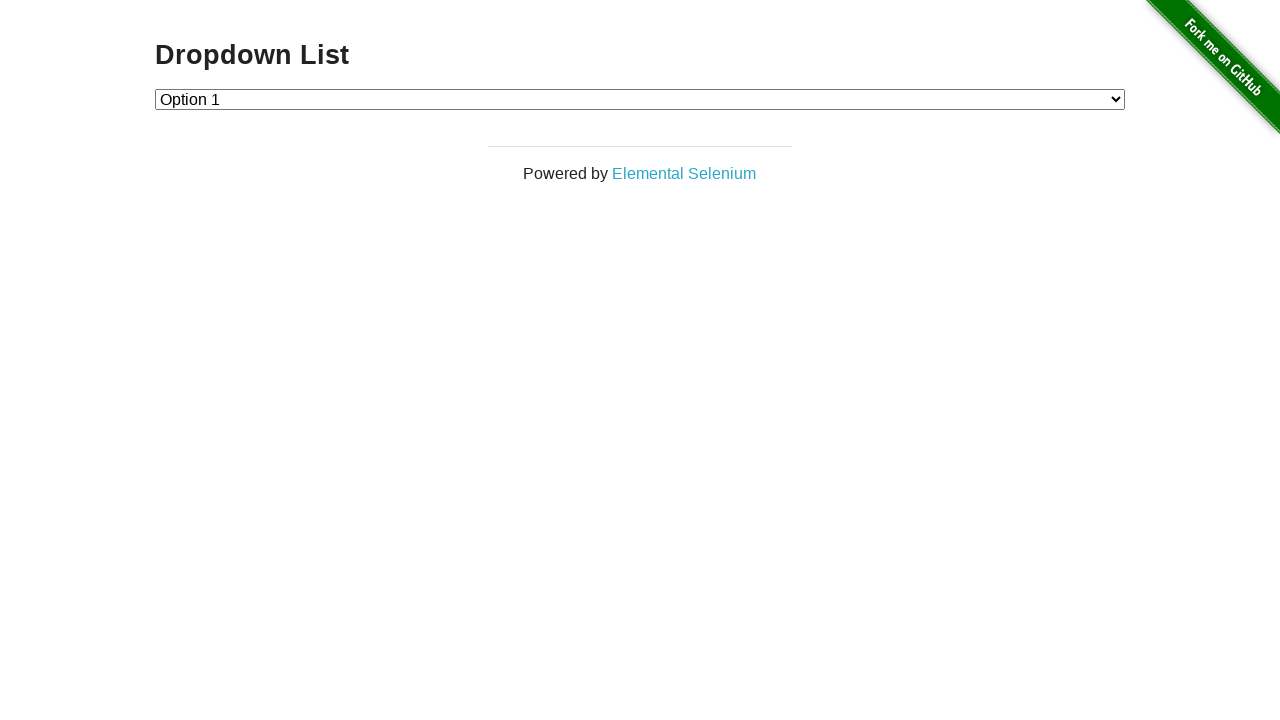